Automates playing the Termo (Portuguese Wordle) game by clicking to dismiss the tutorial, then typing a 5-letter word guess and submitting it.

Starting URL: https://www.term.ooo

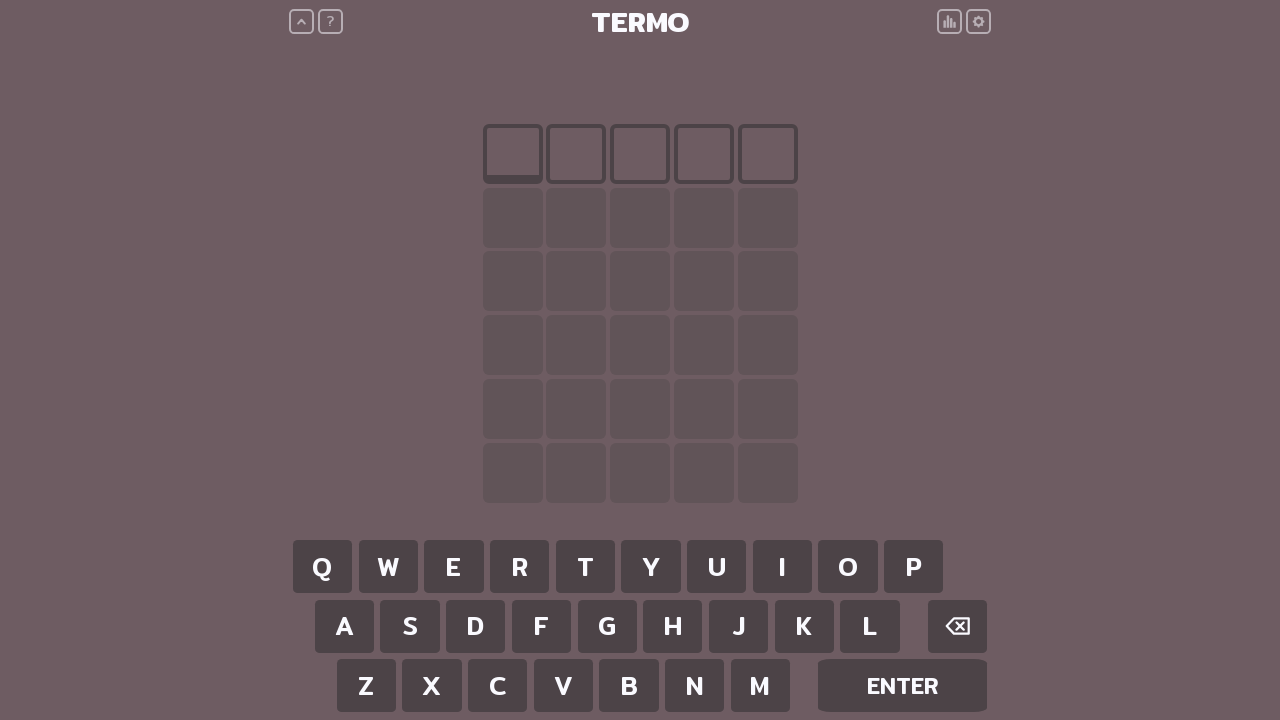

Clicked on screen to dismiss tutorial at (100, 100) on body
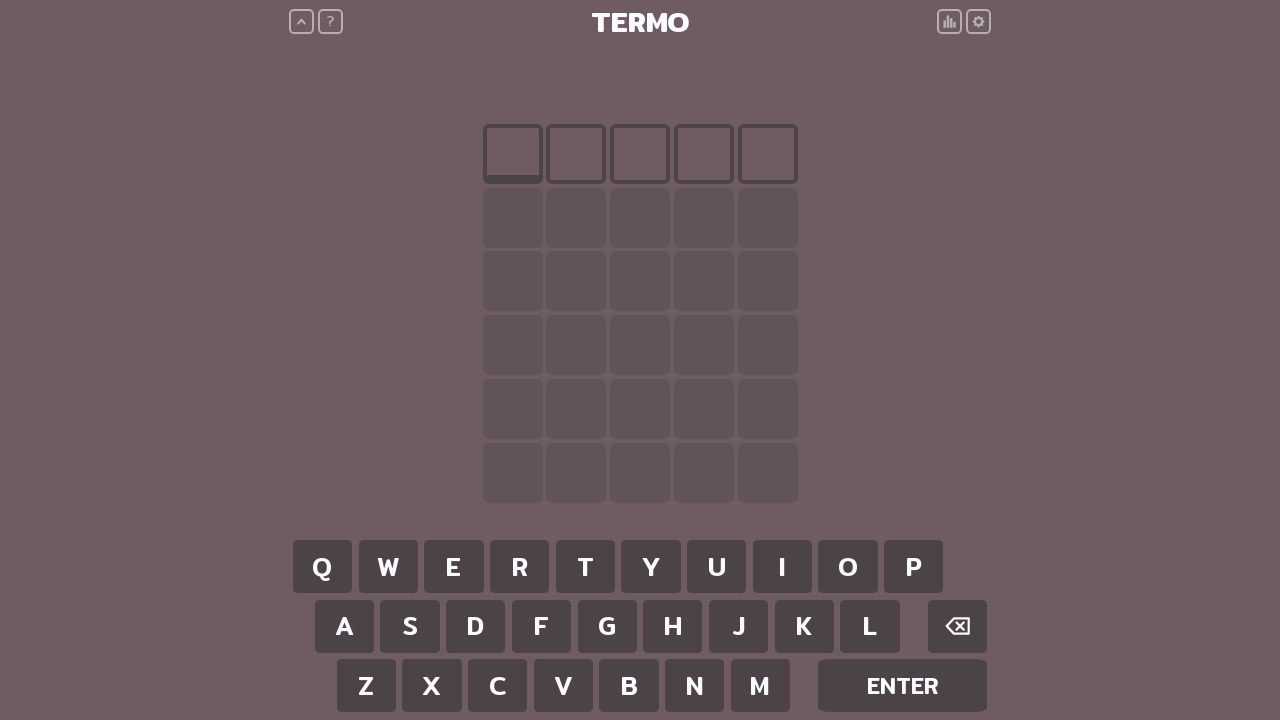

Game board loaded and ready
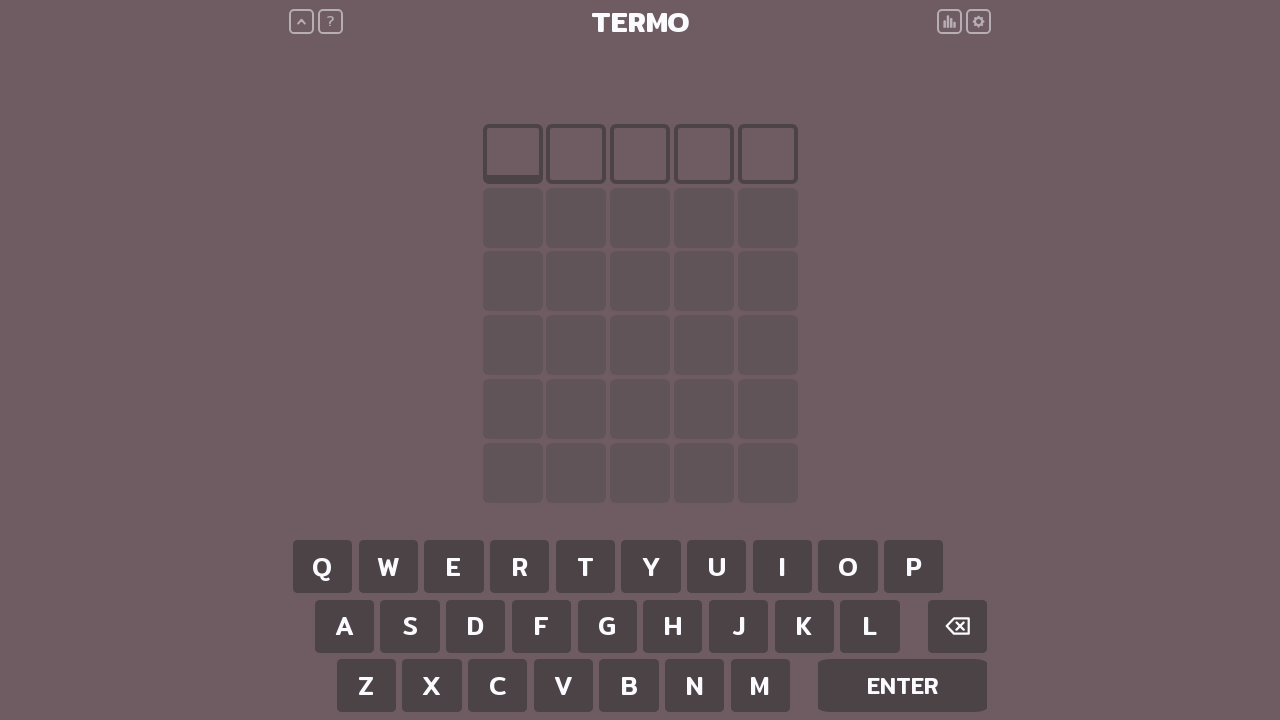

Located wc-board element
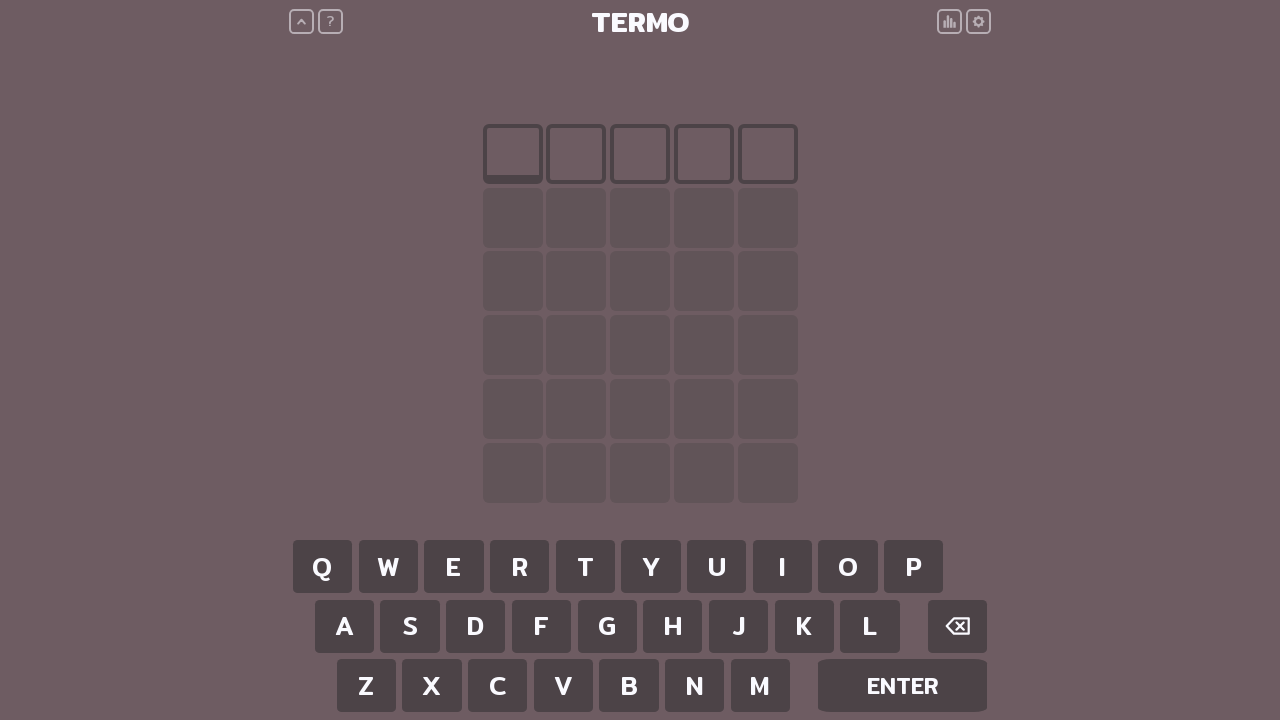

Typed word 'termo' into game
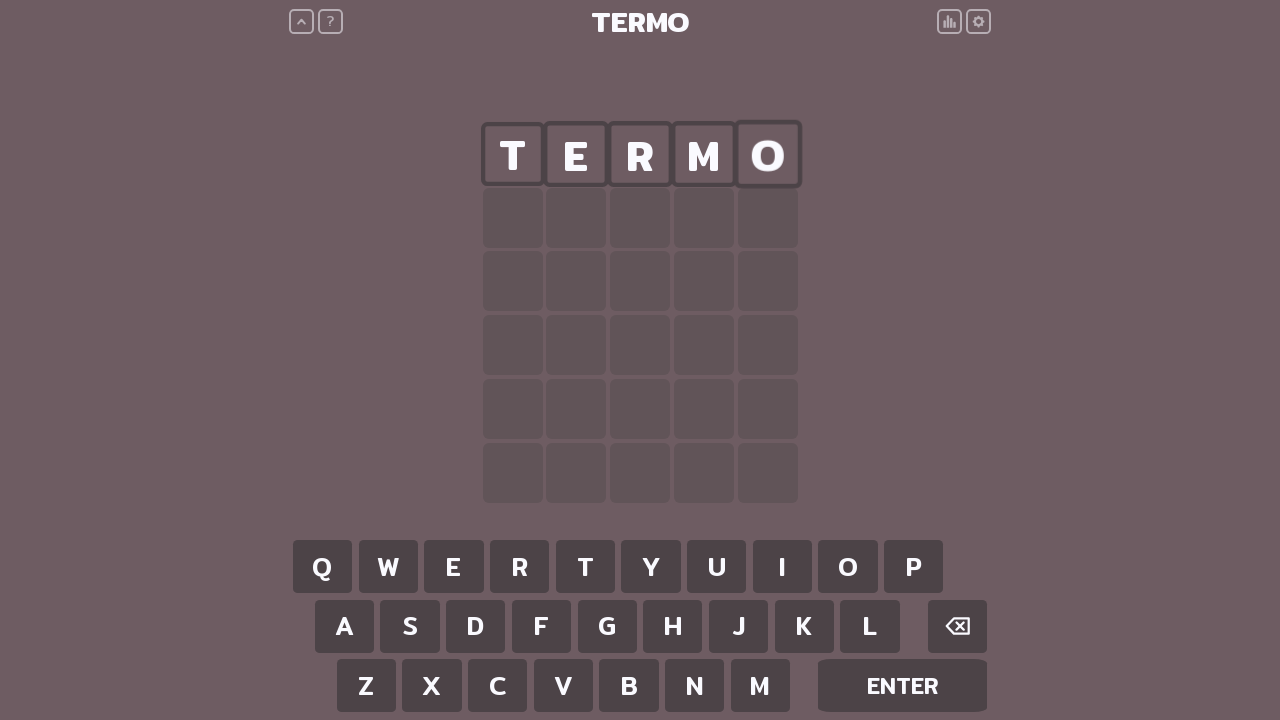

Pressed Enter to submit word guess
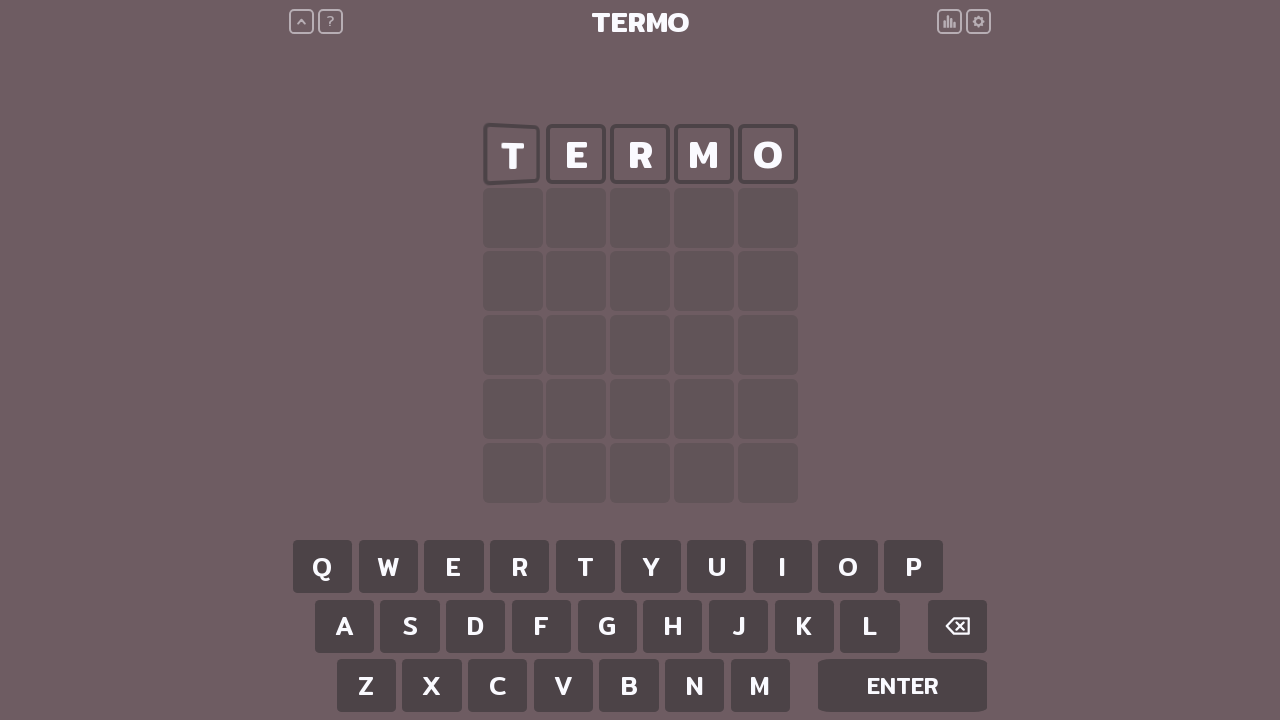

Waited for game animation and result display
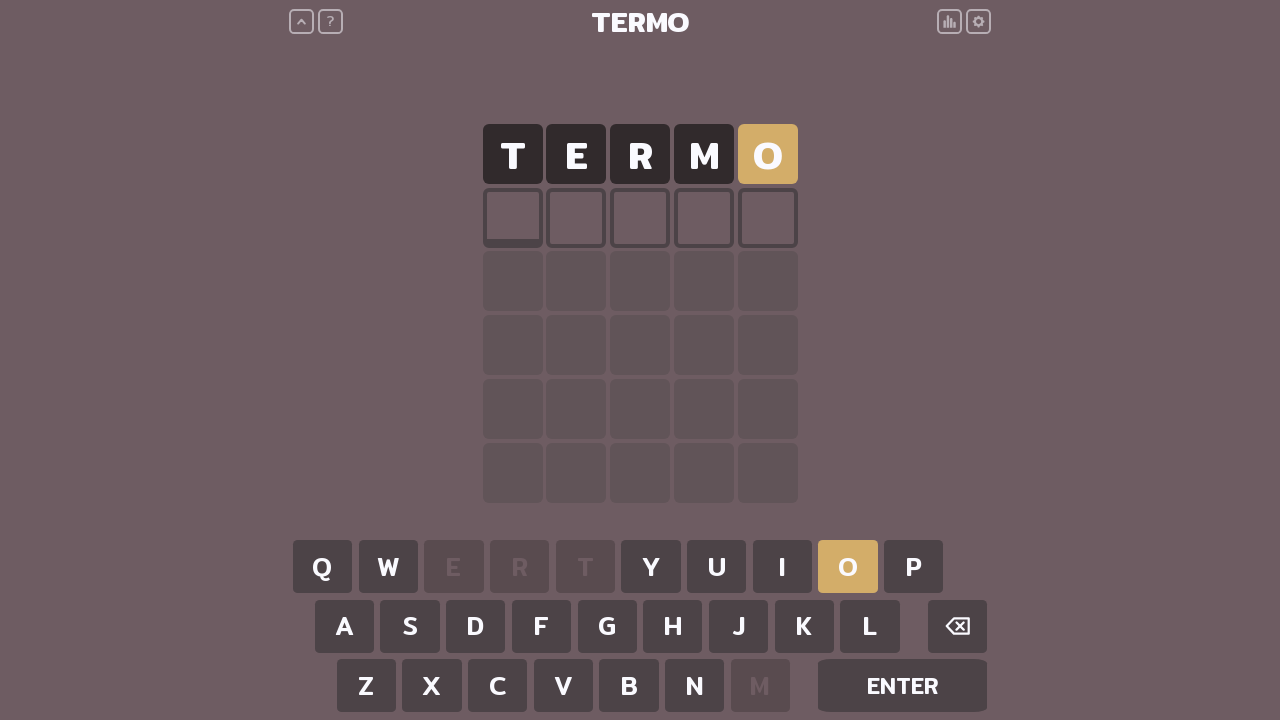

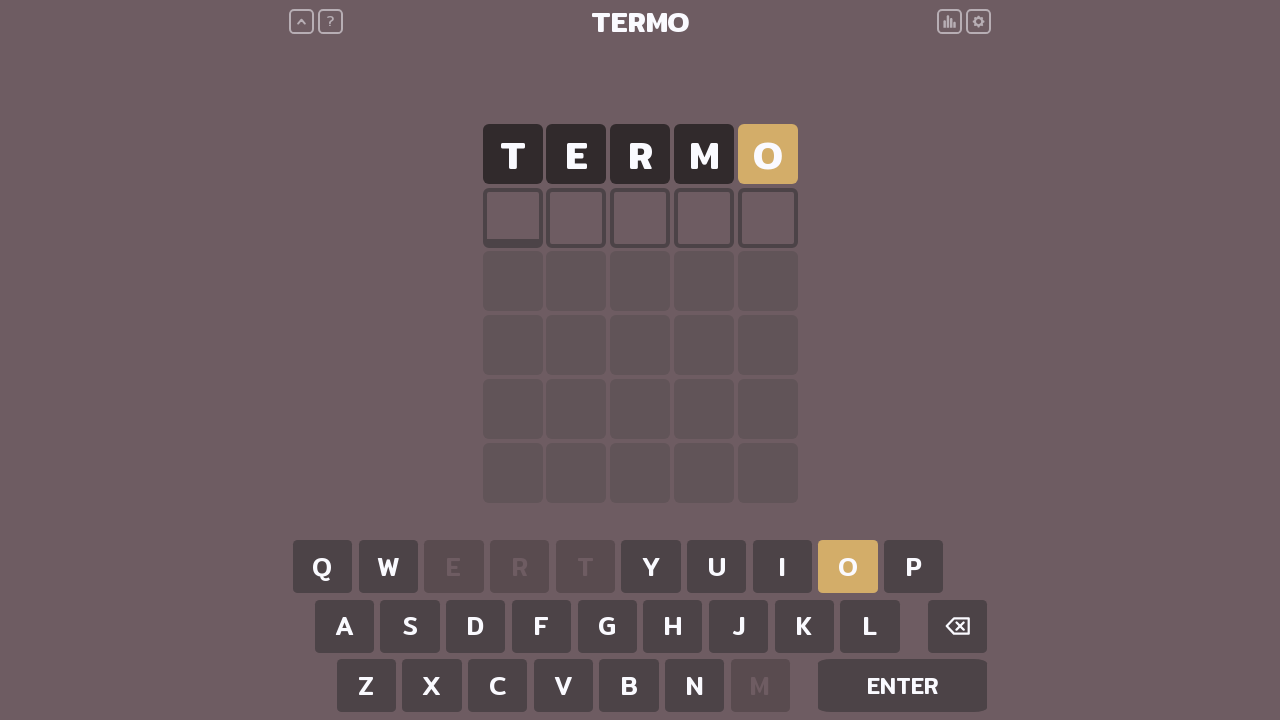